Tests drag and drop functionality by dragging element A to element B's position

Starting URL: https://the-internet.herokuapp.com/drag_and_drop

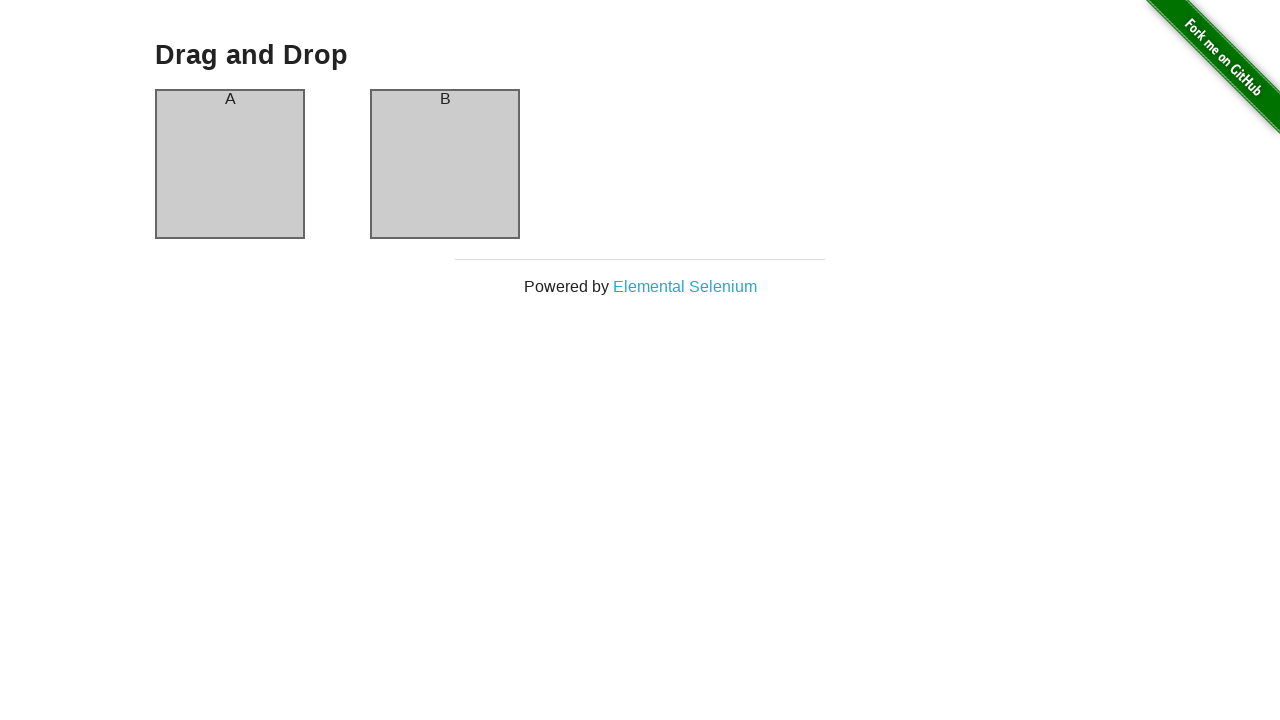

Located source element (column-a)
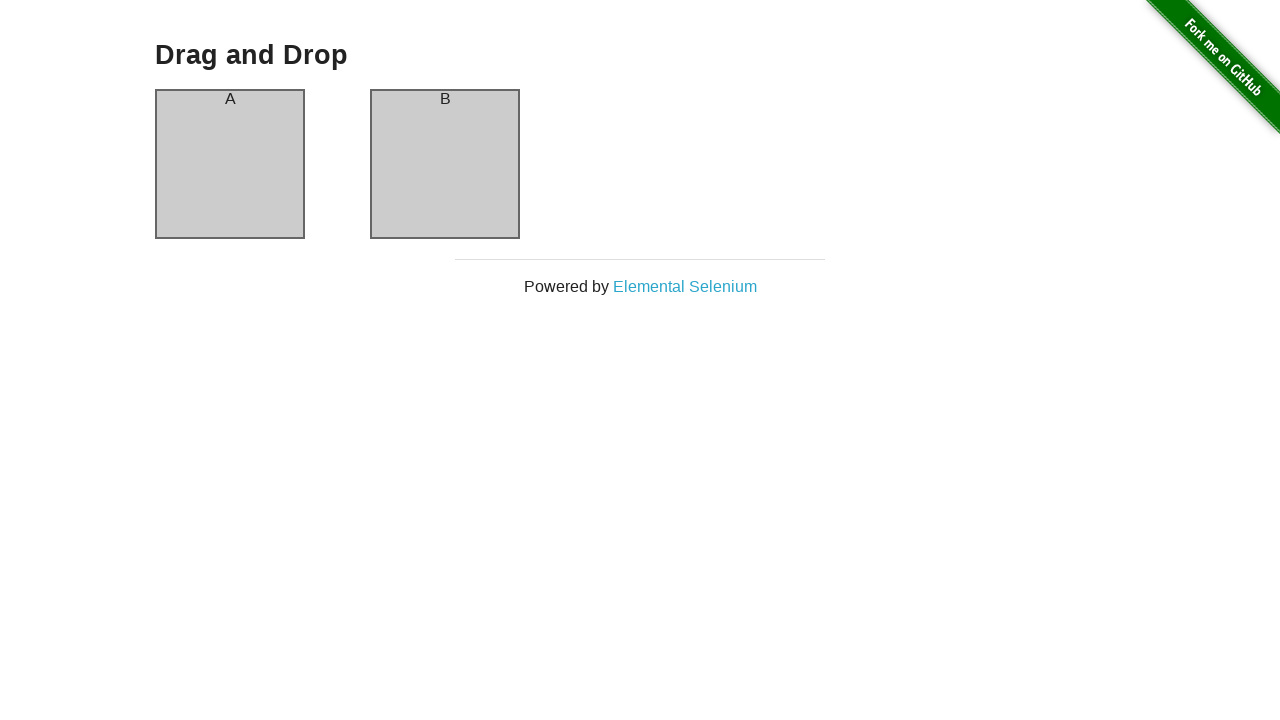

Located destination element (column-b)
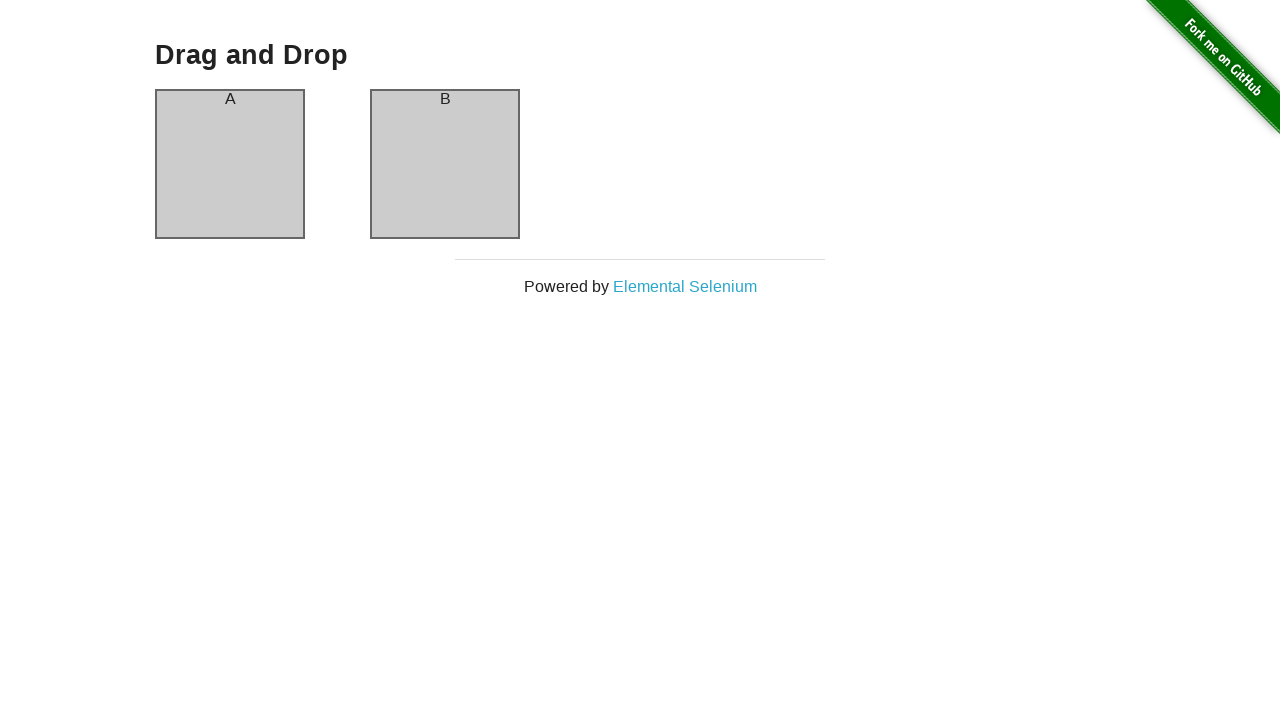

Dragged element A (column-a) to element B (column-b) position at (445, 164)
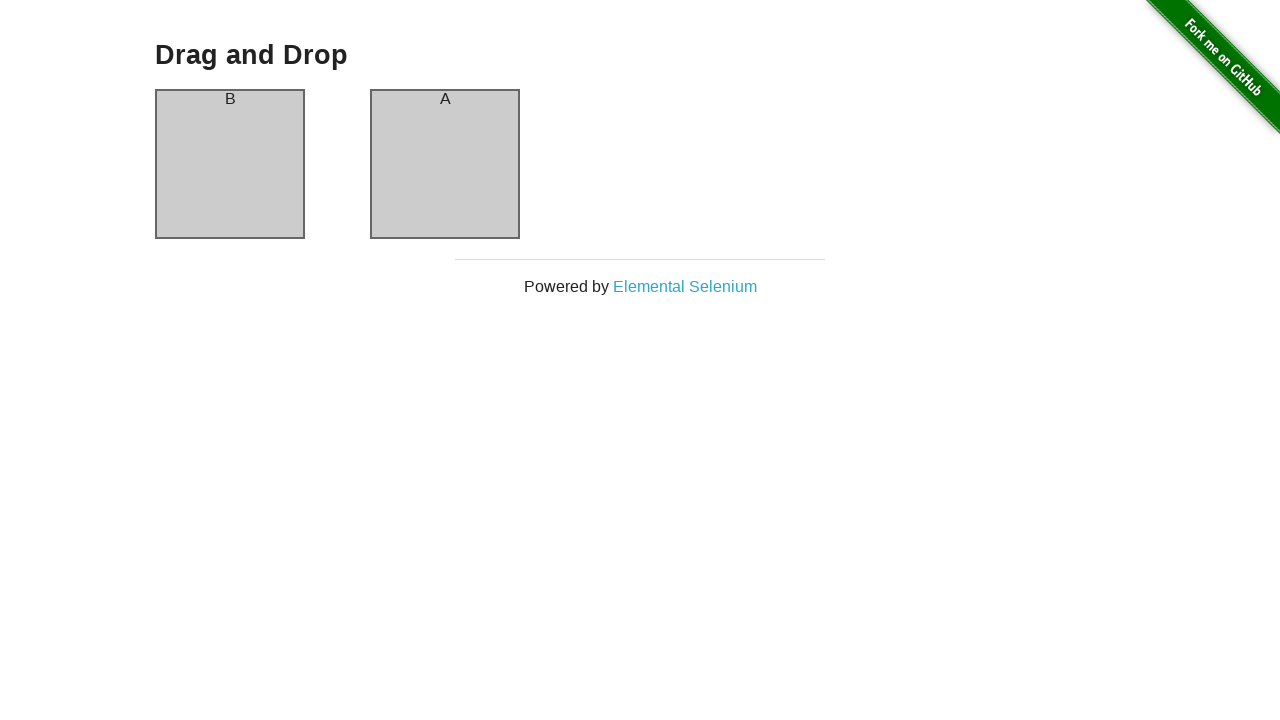

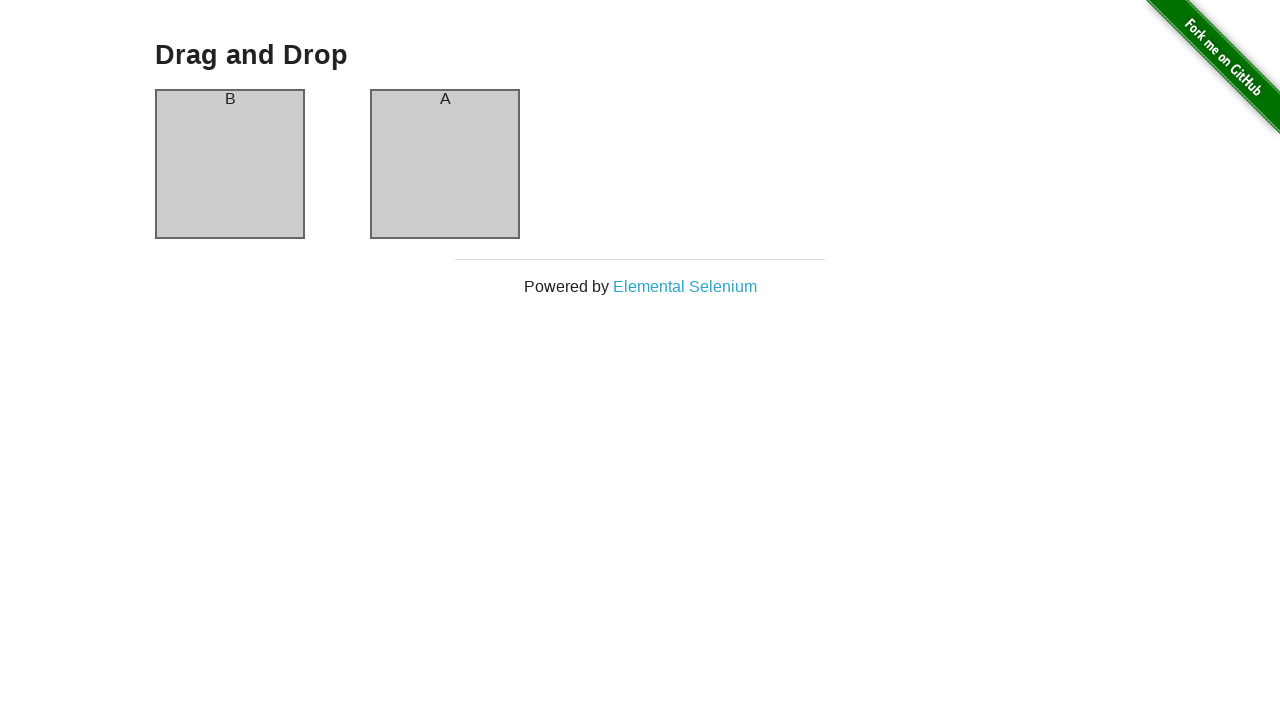